Tests selecting multiple values from a multi-select dropdown by switching to an iframe and selecting multiple options using Ctrl+Click on options at index 1 and 3.

Starting URL: https://www.w3schools.com/tags/tryit.asp?filename=tryhtml_select_multiple

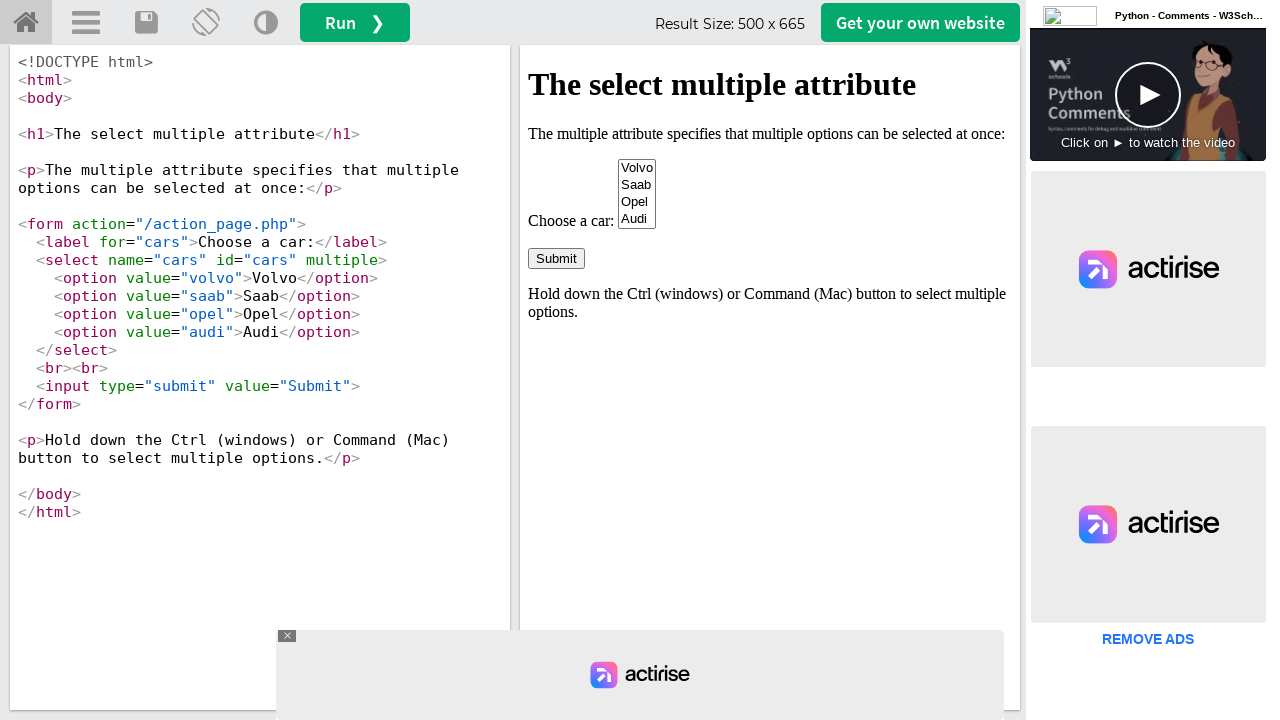

Located iframe with id 'iframeResult' containing the multi-select dropdown
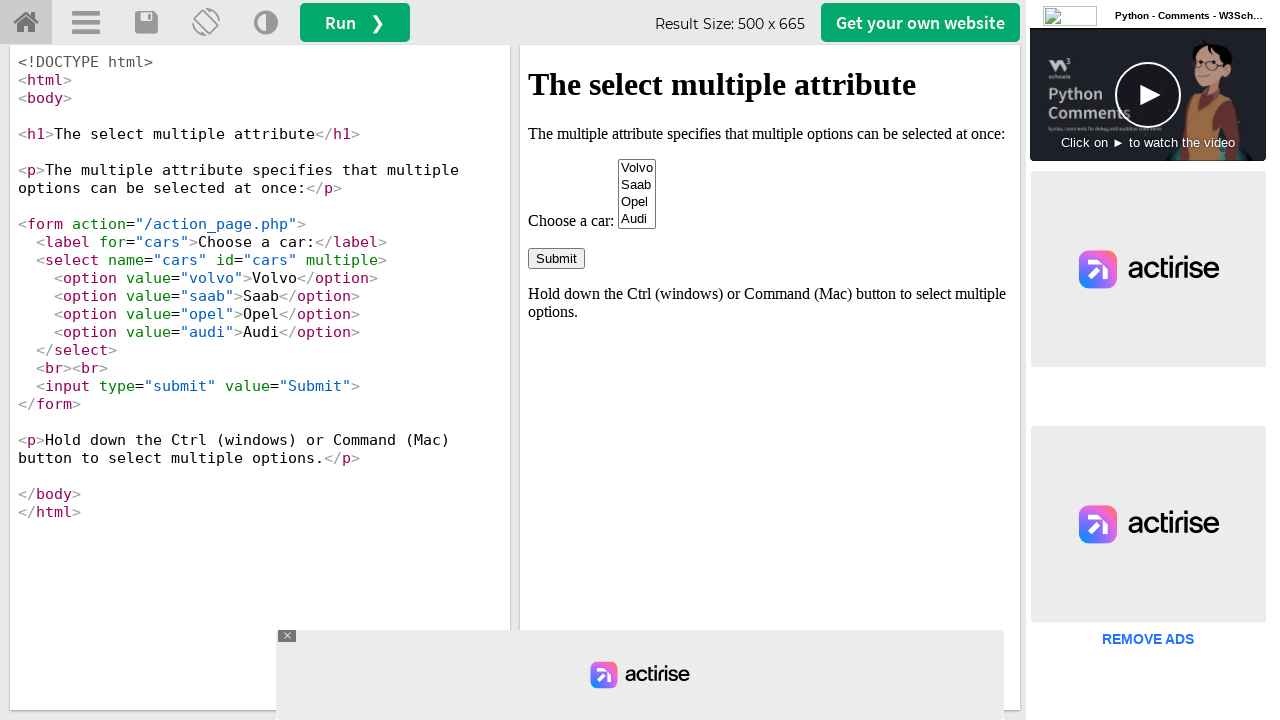

Located select element with name 'cars' in the iframe
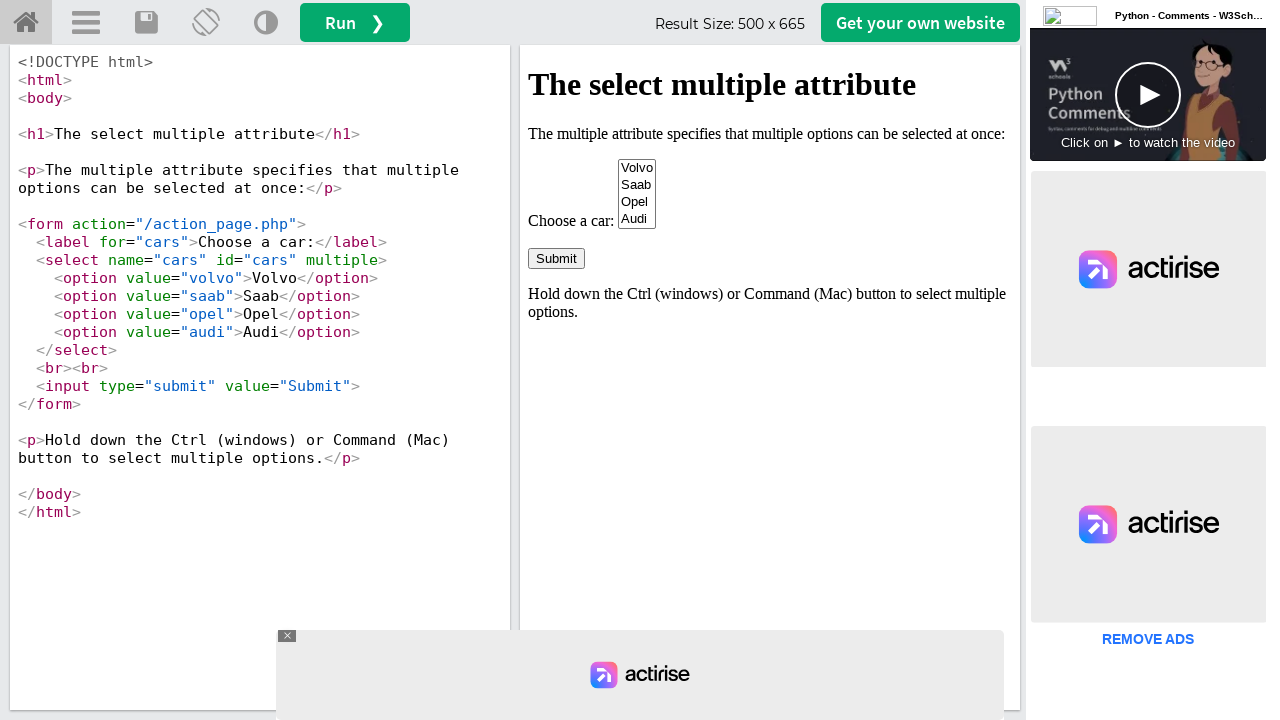

Selected multiple options at index 1 and 3 from the dropdown on #iframeResult >> internal:control=enter-frame >> select[name='cars']
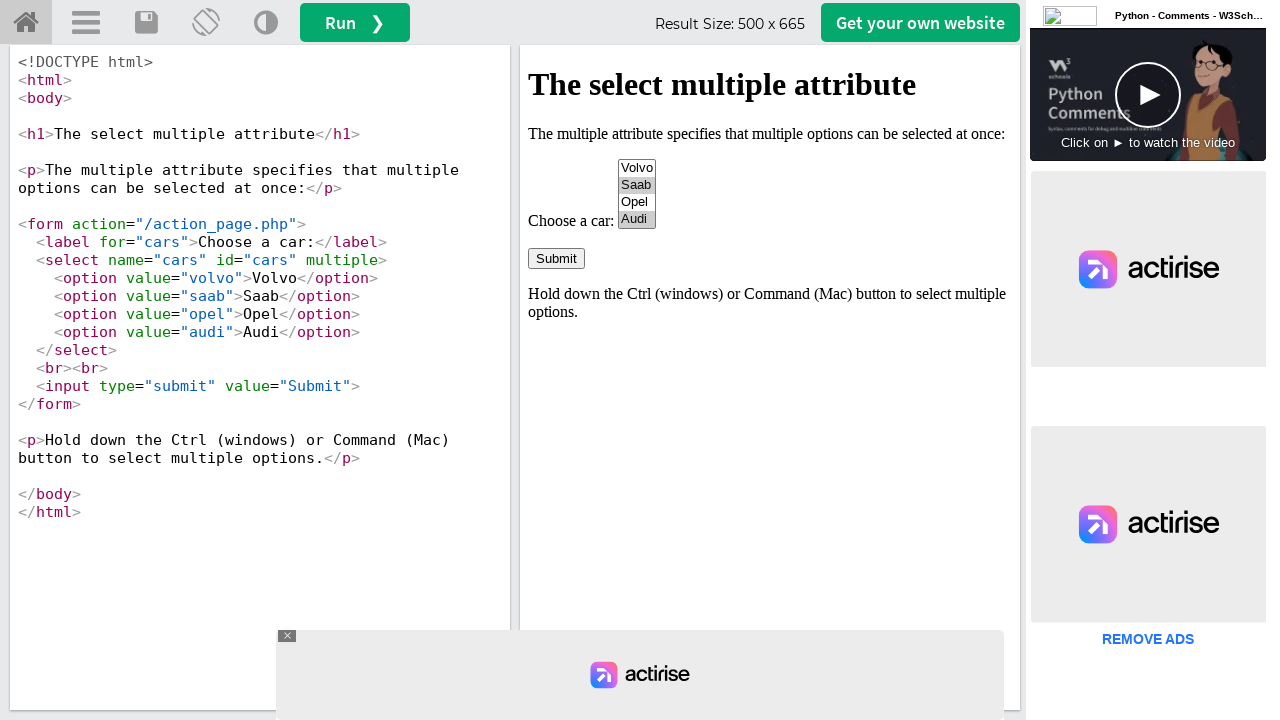

Waited 1000ms to observe the selected values
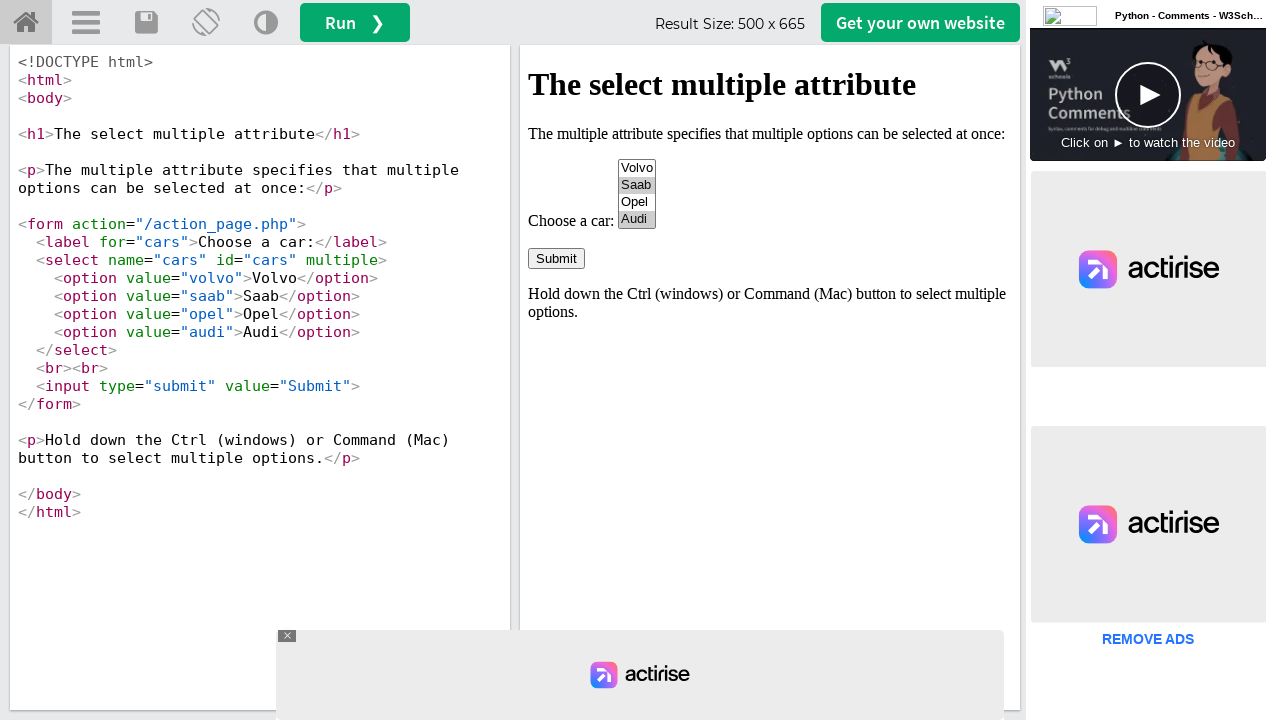

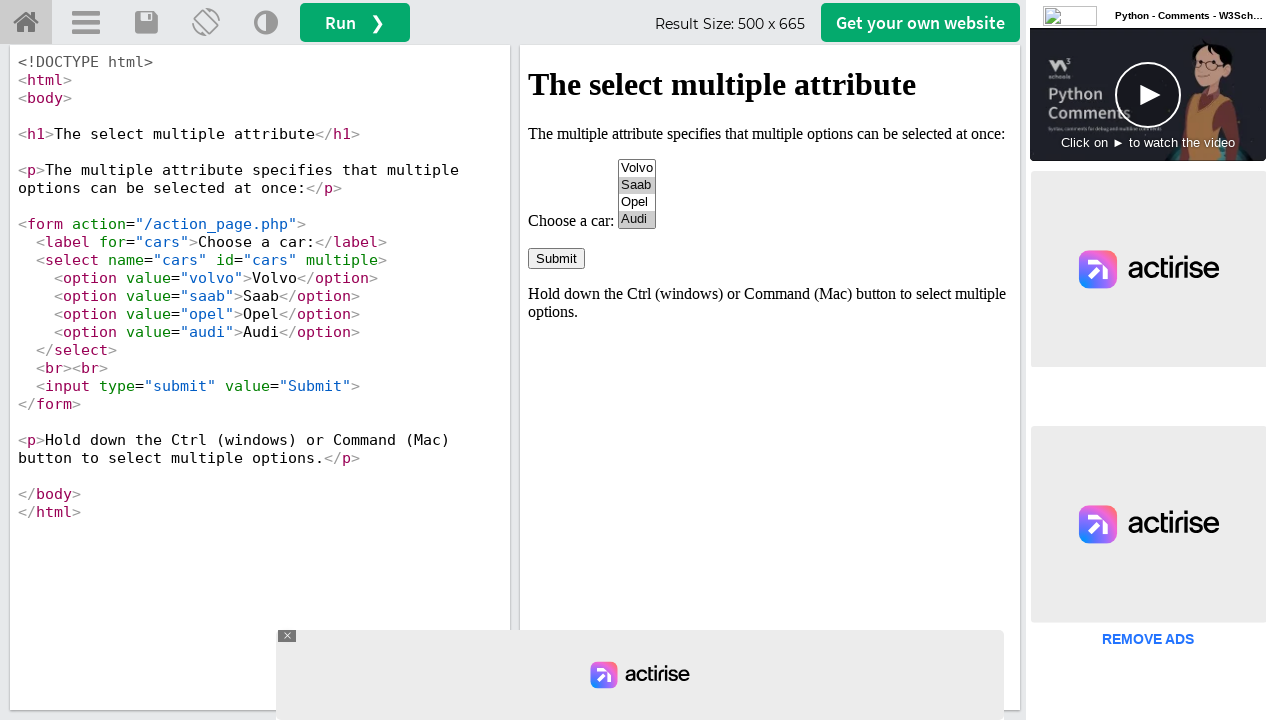